Tests checkbox interaction by checking if a checkbox is selected and clicking it if not

Starting URL: https://practice.cydeo.com/checkboxes

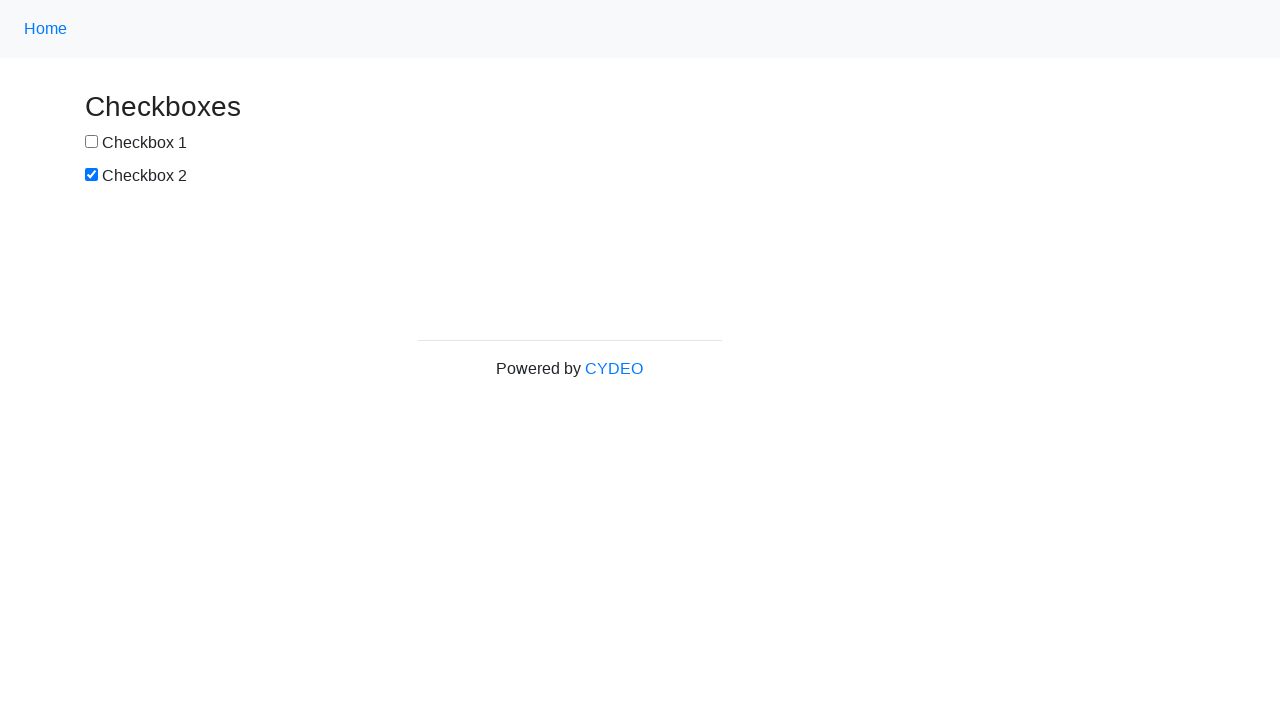

Navigated to checkbox practice page
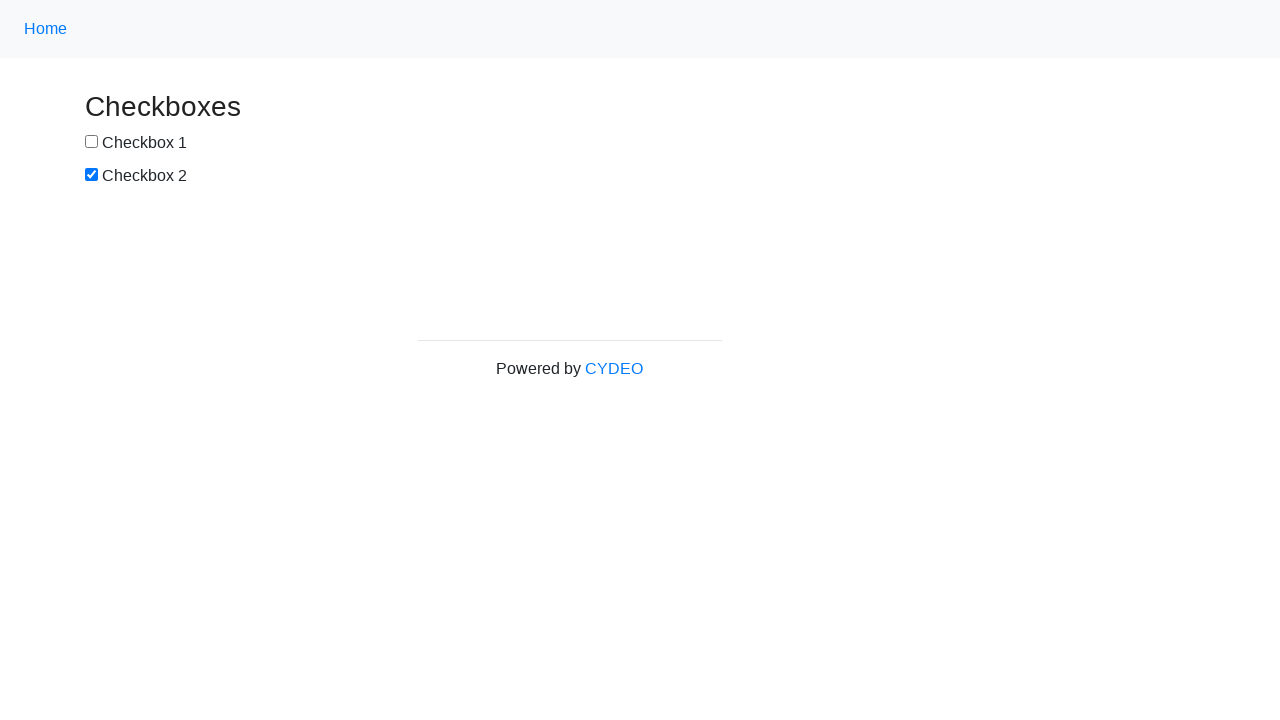

Located the first checkbox element (#box1)
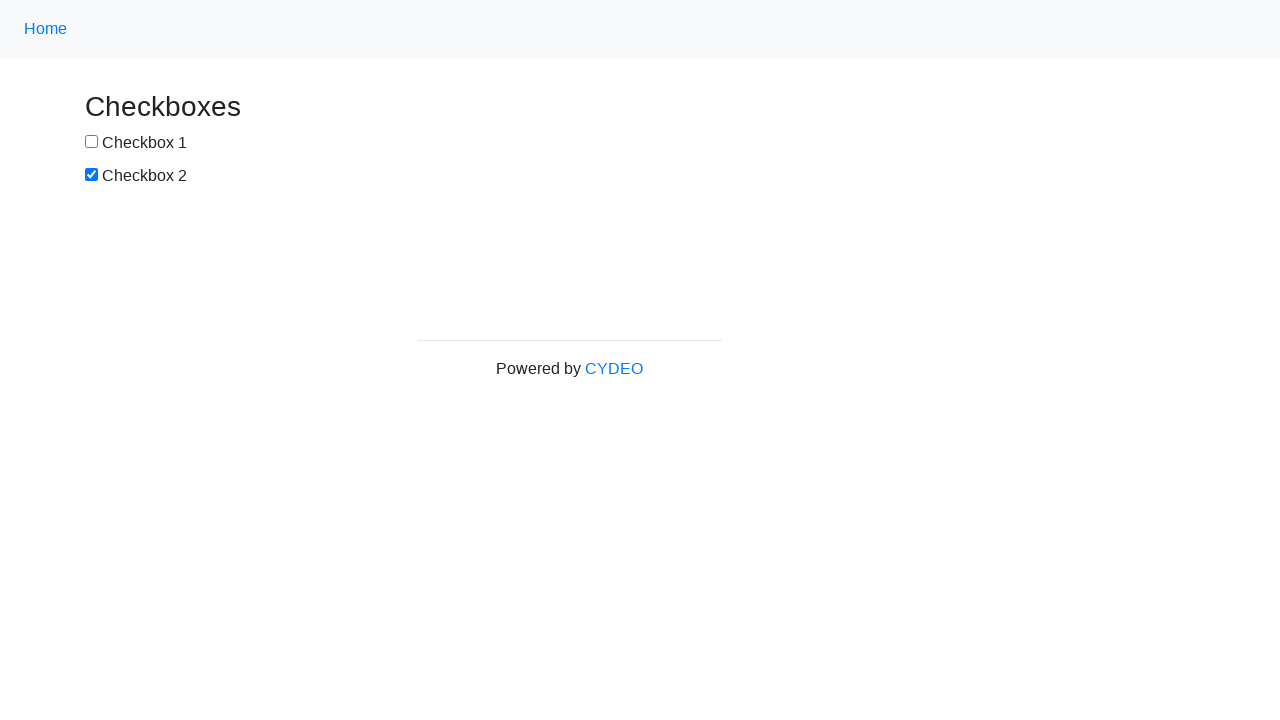

Checked if checkbox is selected: False
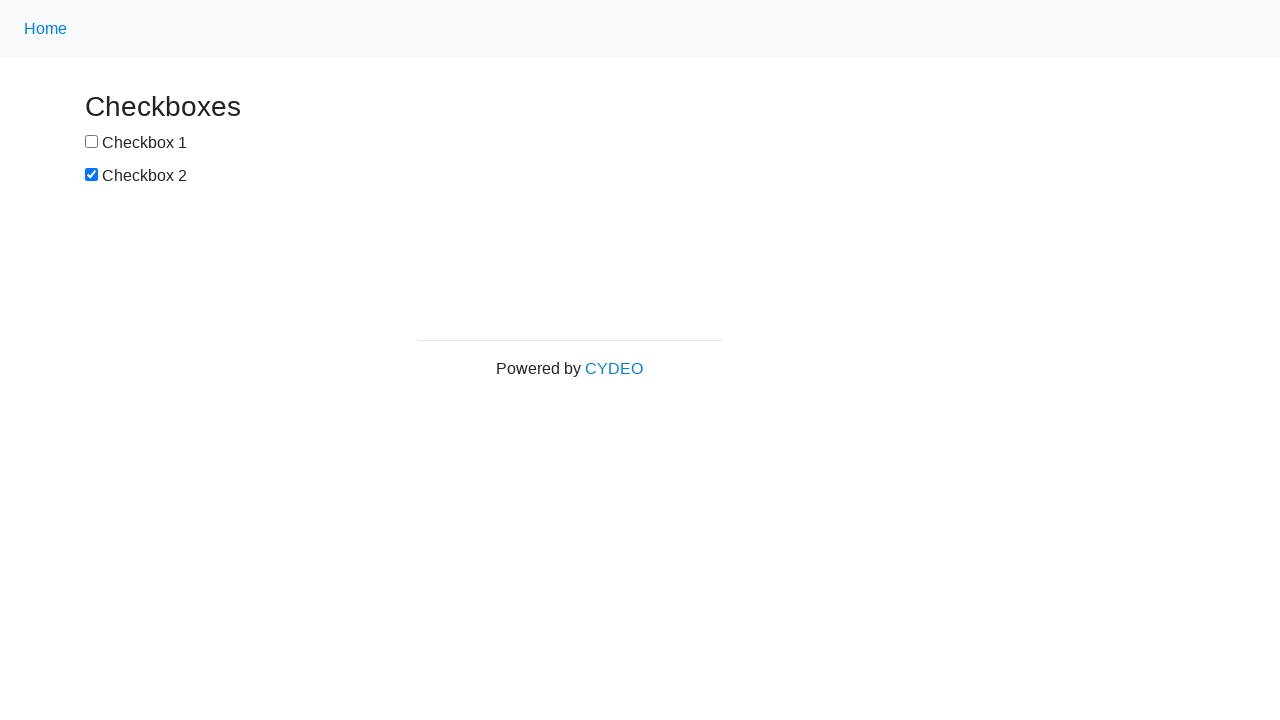

Clicked checkbox to select it at (92, 142) on #box1
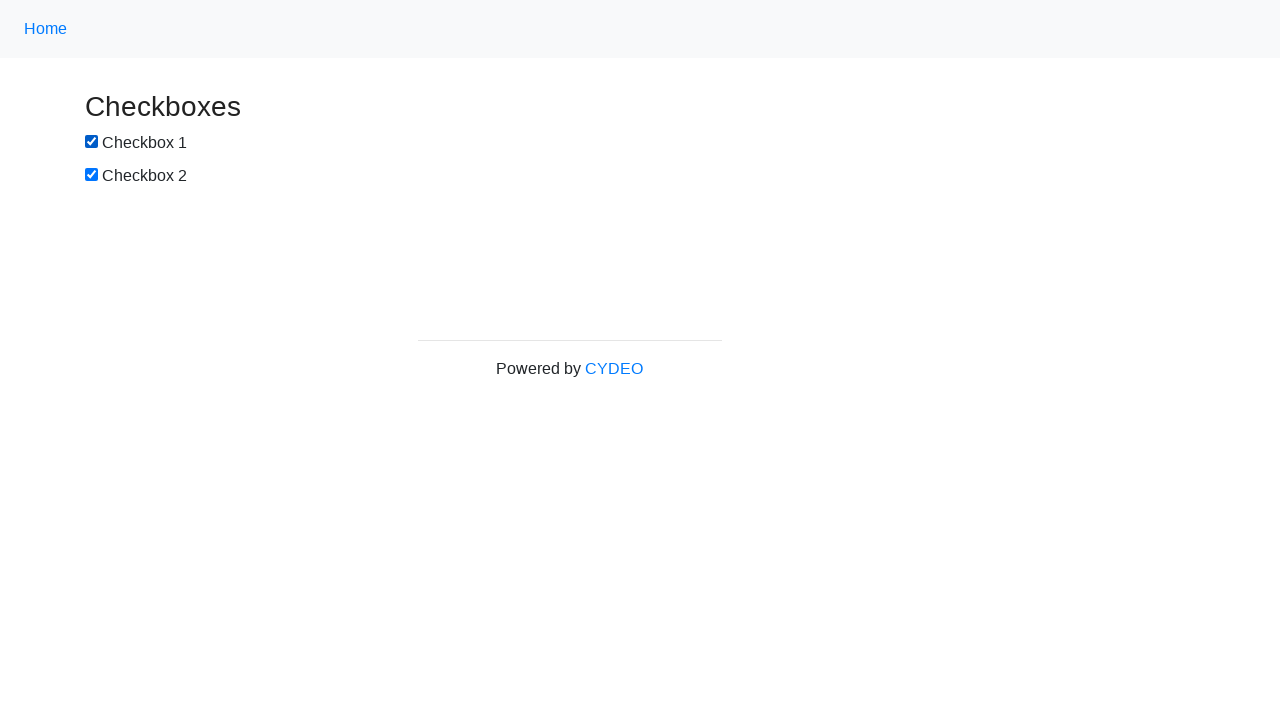

Verified that the checkbox is now selected
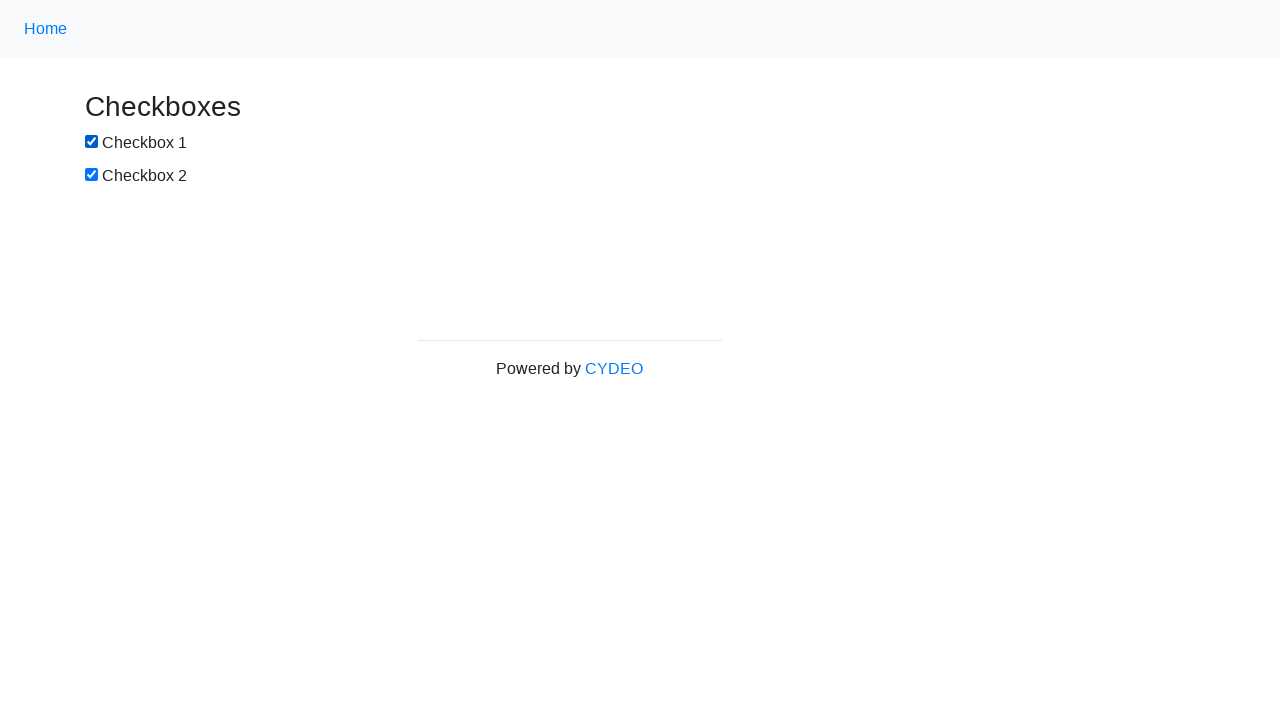

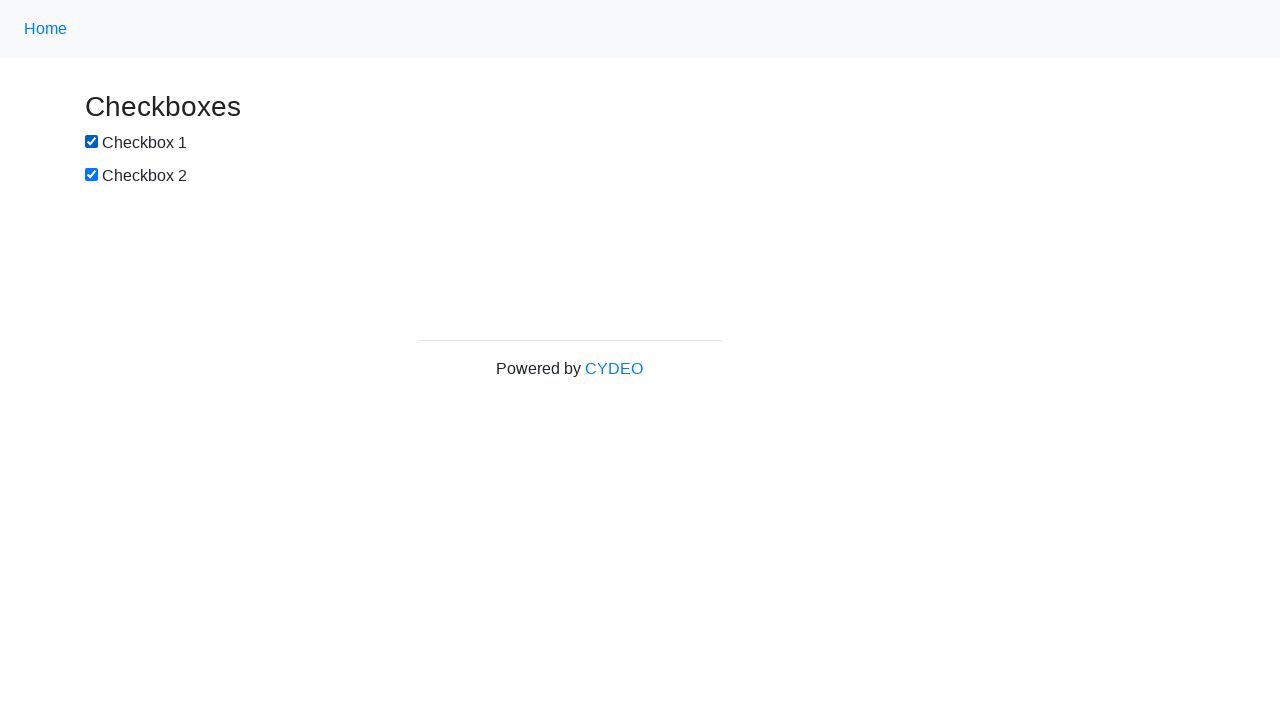